Tests JavaScript alert handling by clicking a button to trigger an alert, accepting it, and verifying the result message is displayed correctly.

Starting URL: https://the-internet.herokuapp.com/javascript_alerts

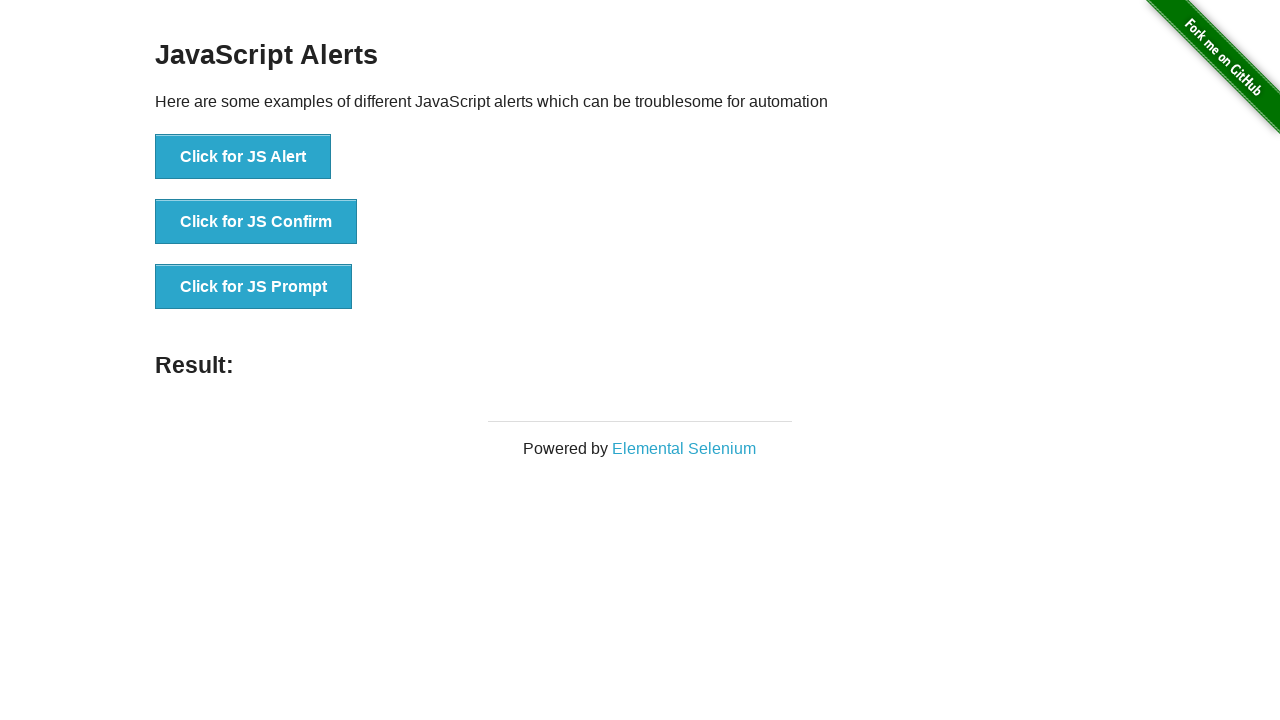

Set up dialog handler to accept JavaScript alerts
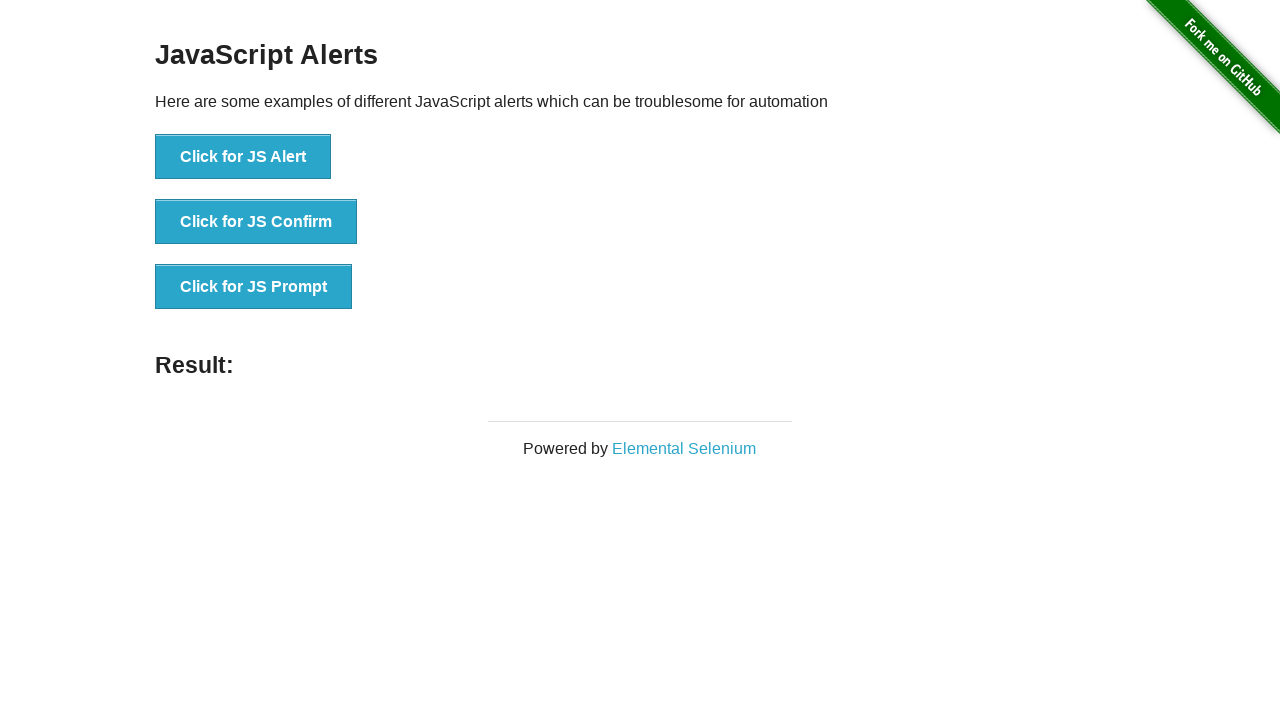

Clicked button to trigger JavaScript alert at (243, 157) on xpath=//button[text()='Click for JS Alert']
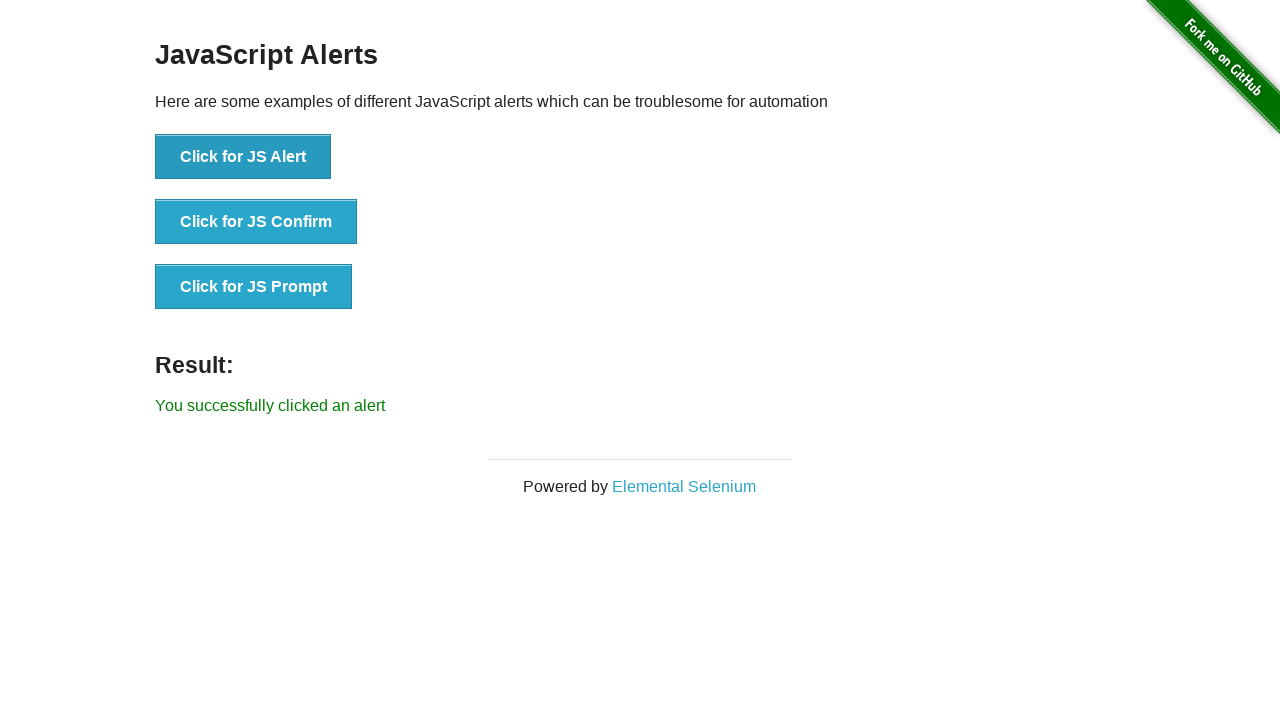

Alert was accepted and result message element loaded
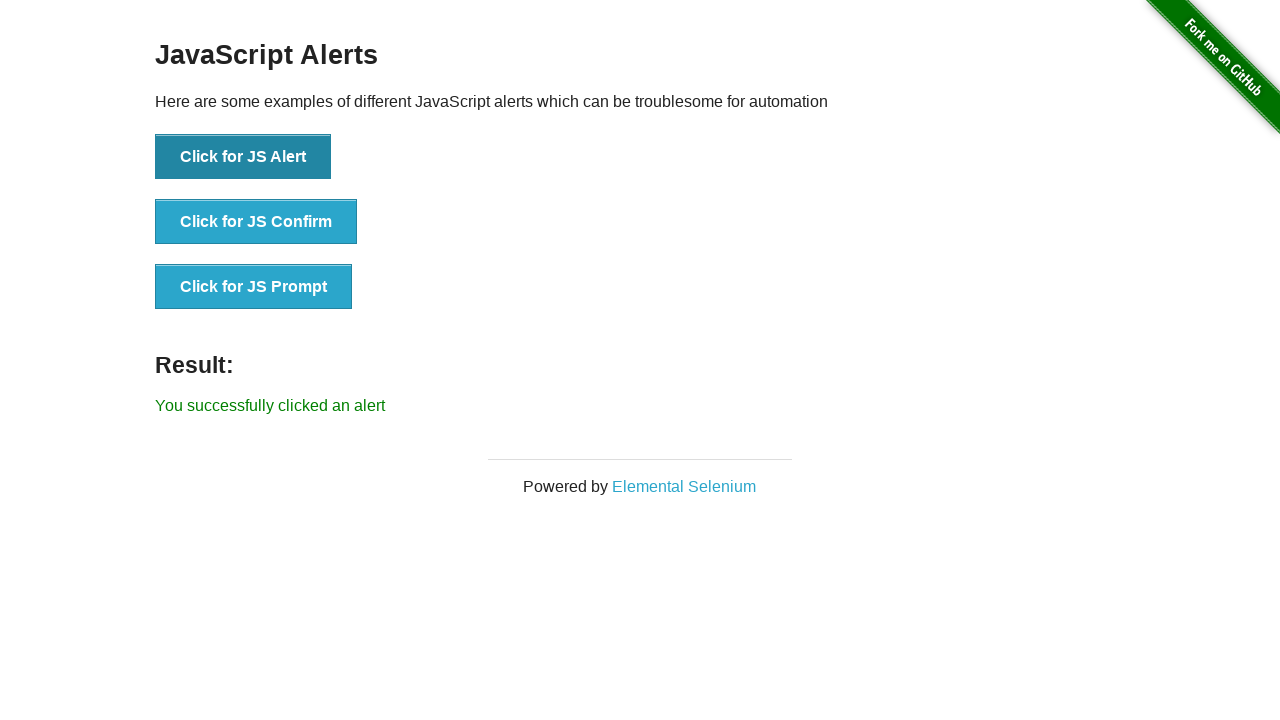

Retrieved result message text: 'You successfully clicked an alert'
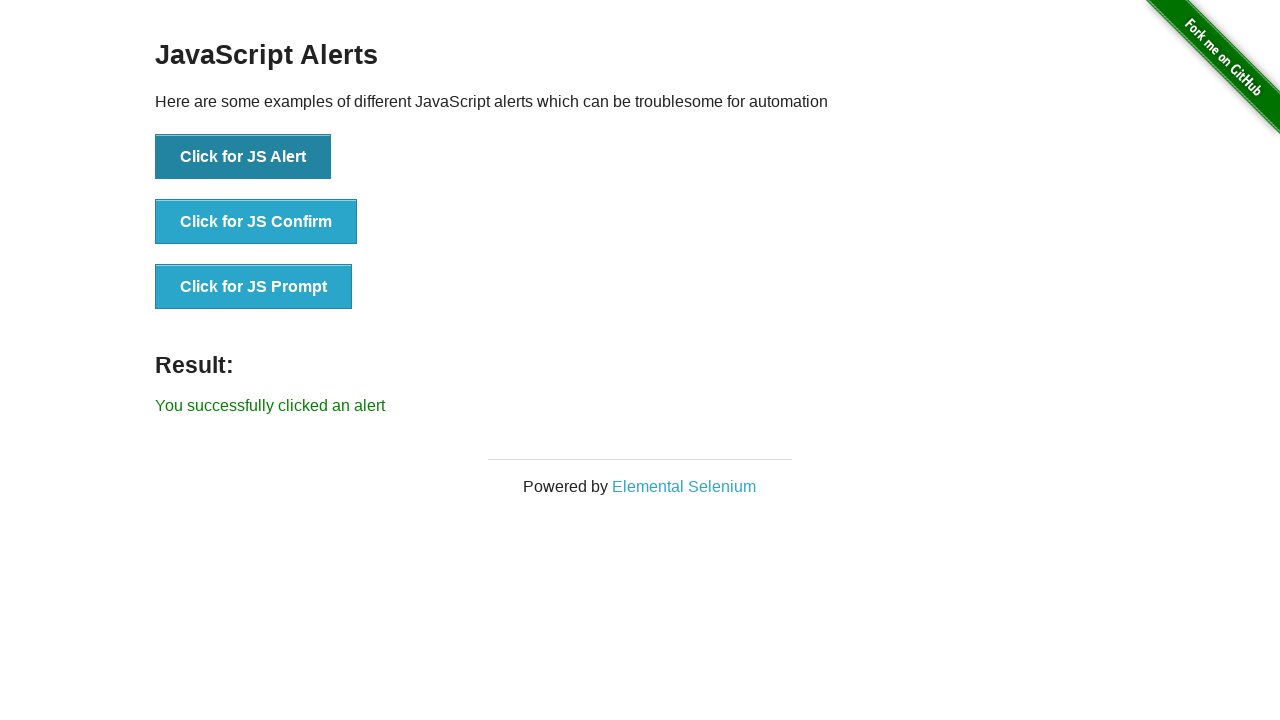

Verified result message matches expected text 'You successfully clicked an alert'
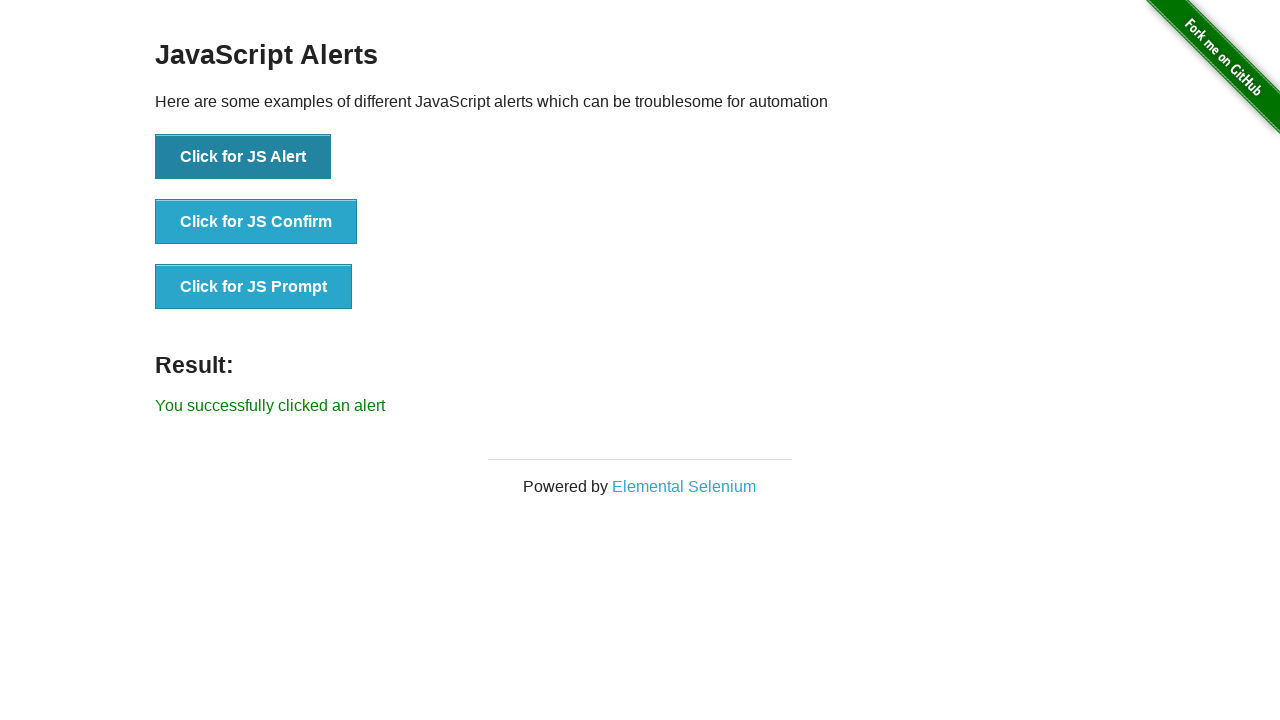

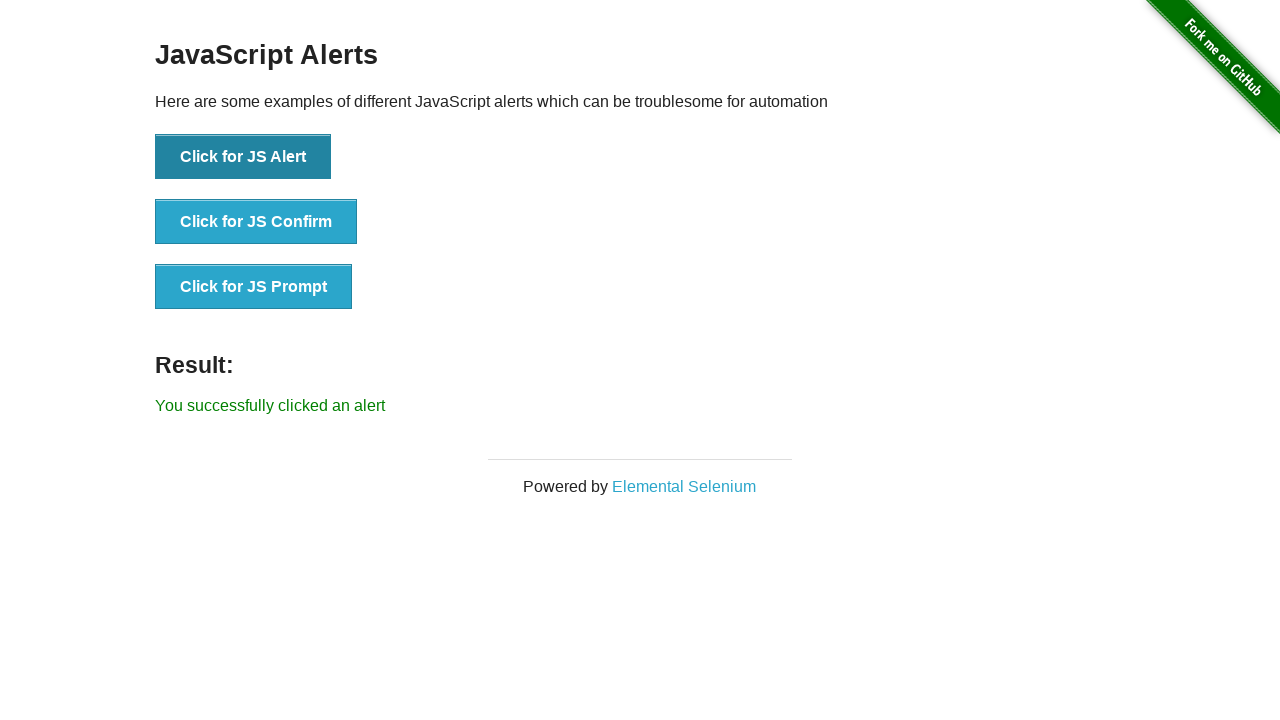